Tests text input functionality by entering text into an input field and clicking a button that updates its label to match the entered text

Starting URL: http://uitestingplayground.com/textinput

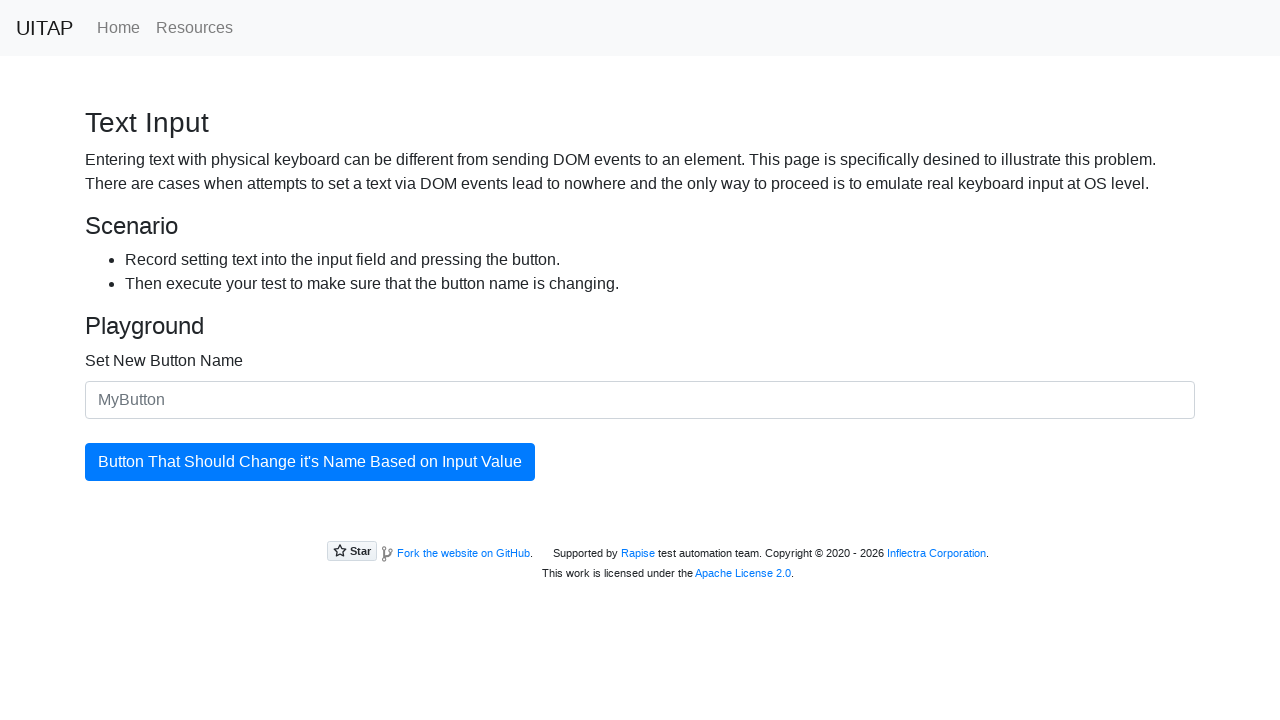

Input field became visible
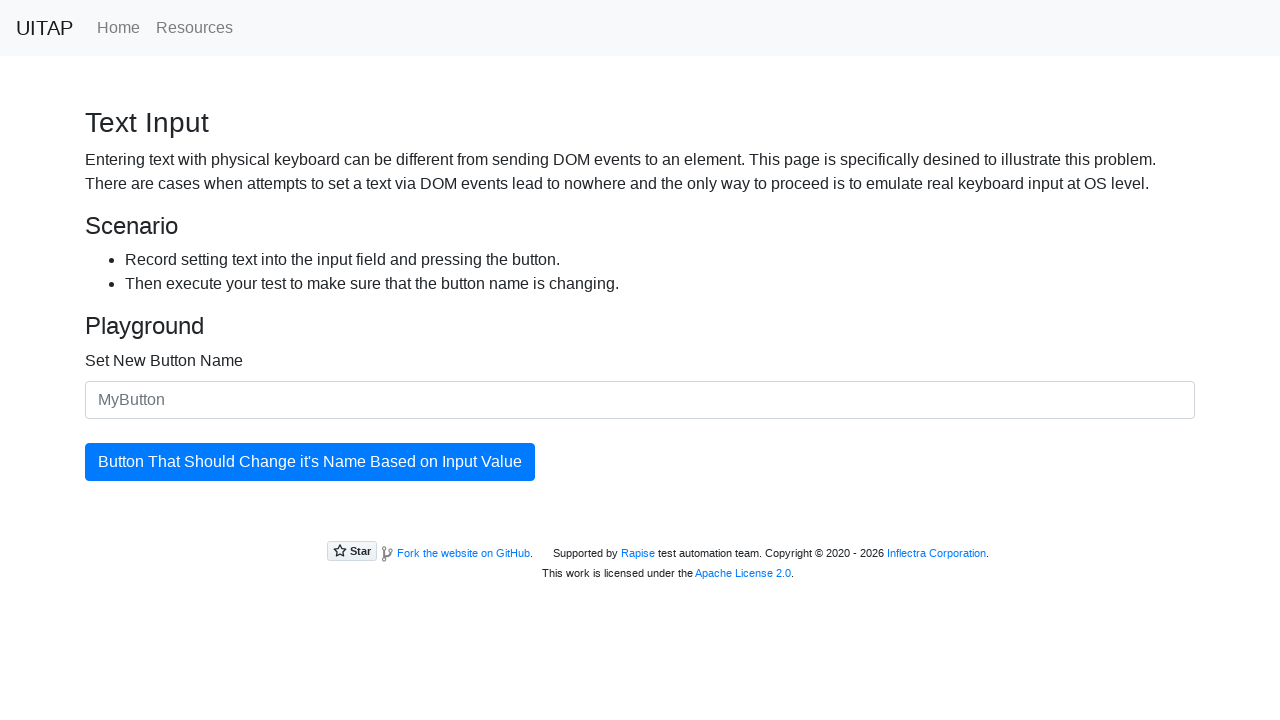

Cleared the input field on #newButtonName
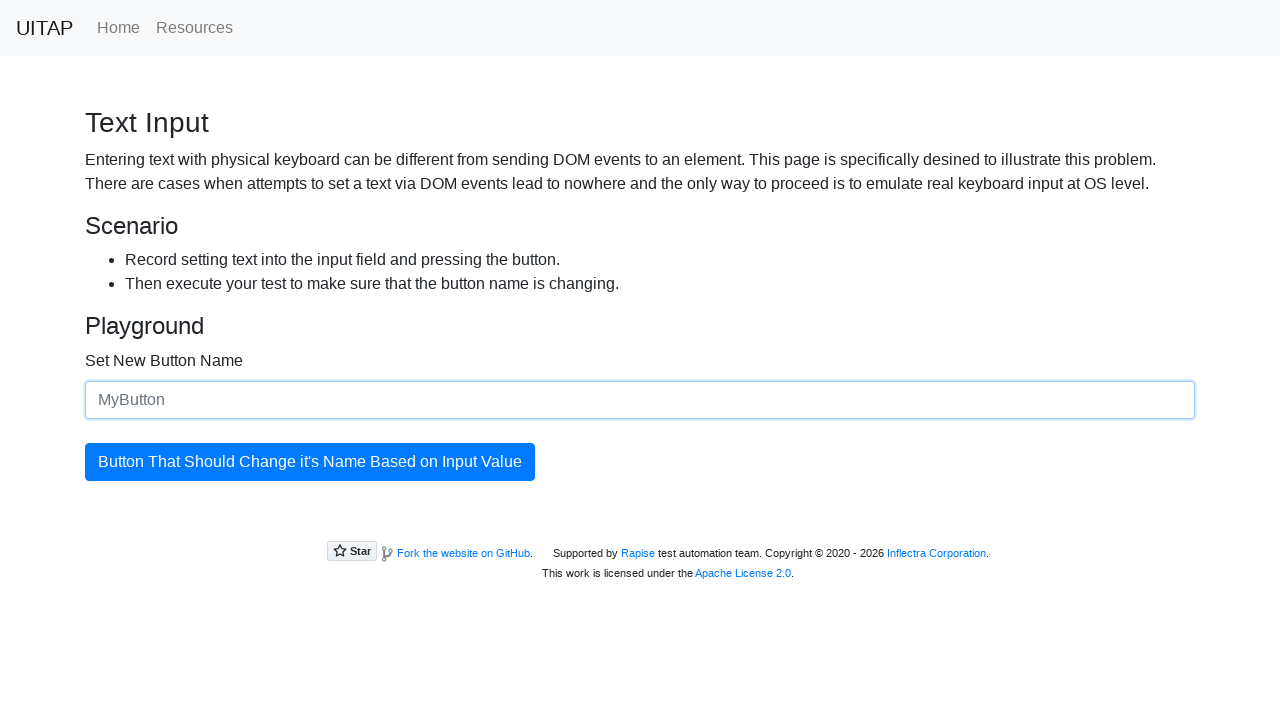

Filled input field with 'ITCH' on #newButtonName
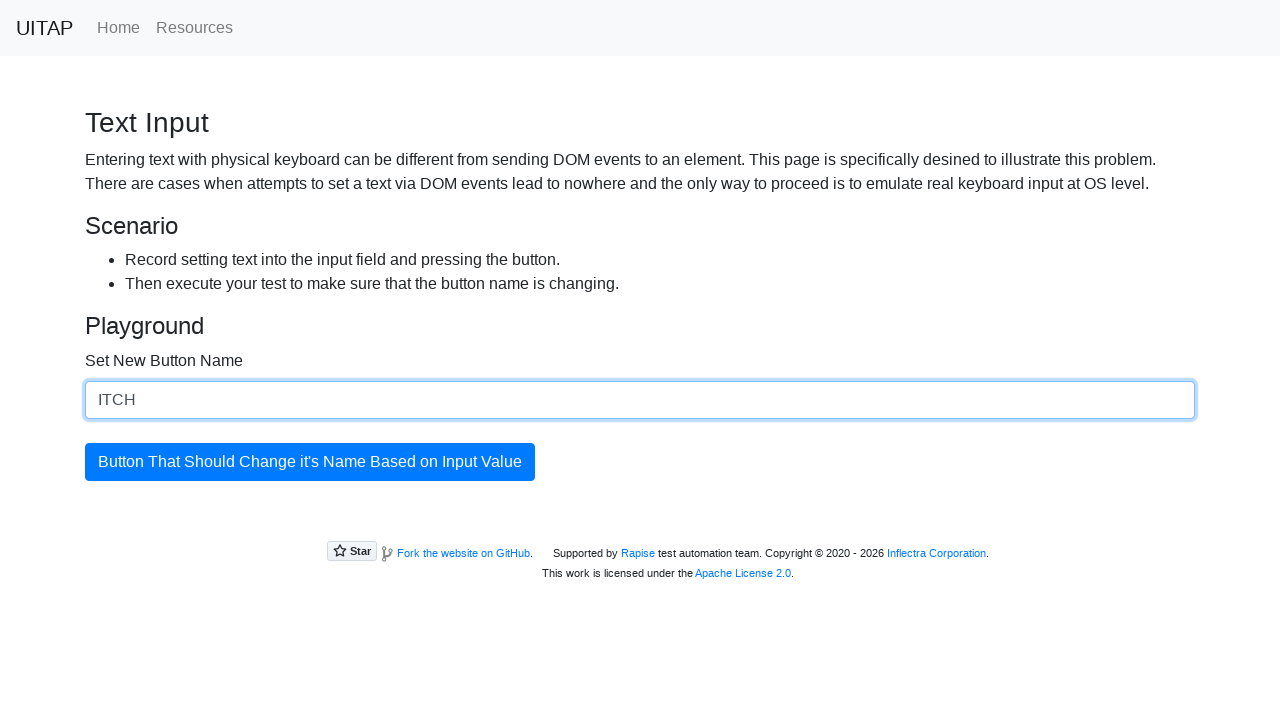

Button became visible
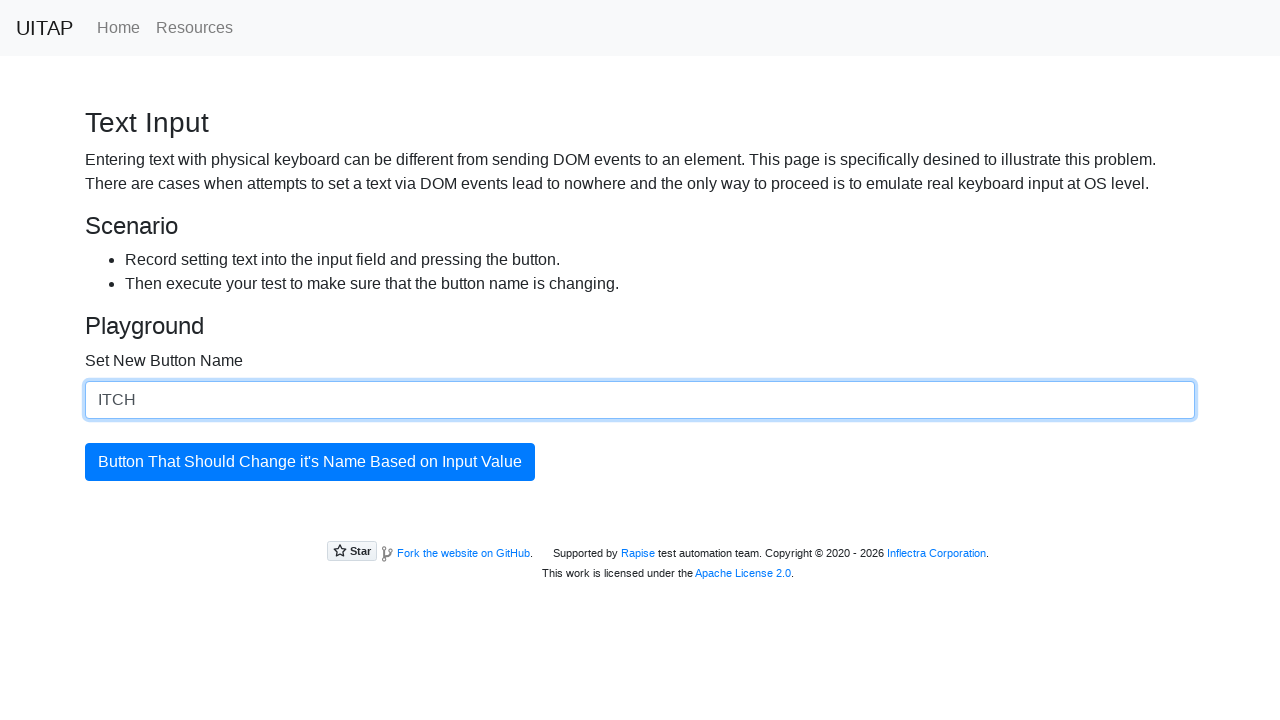

Clicked the update button at (310, 462) on #updatingButton
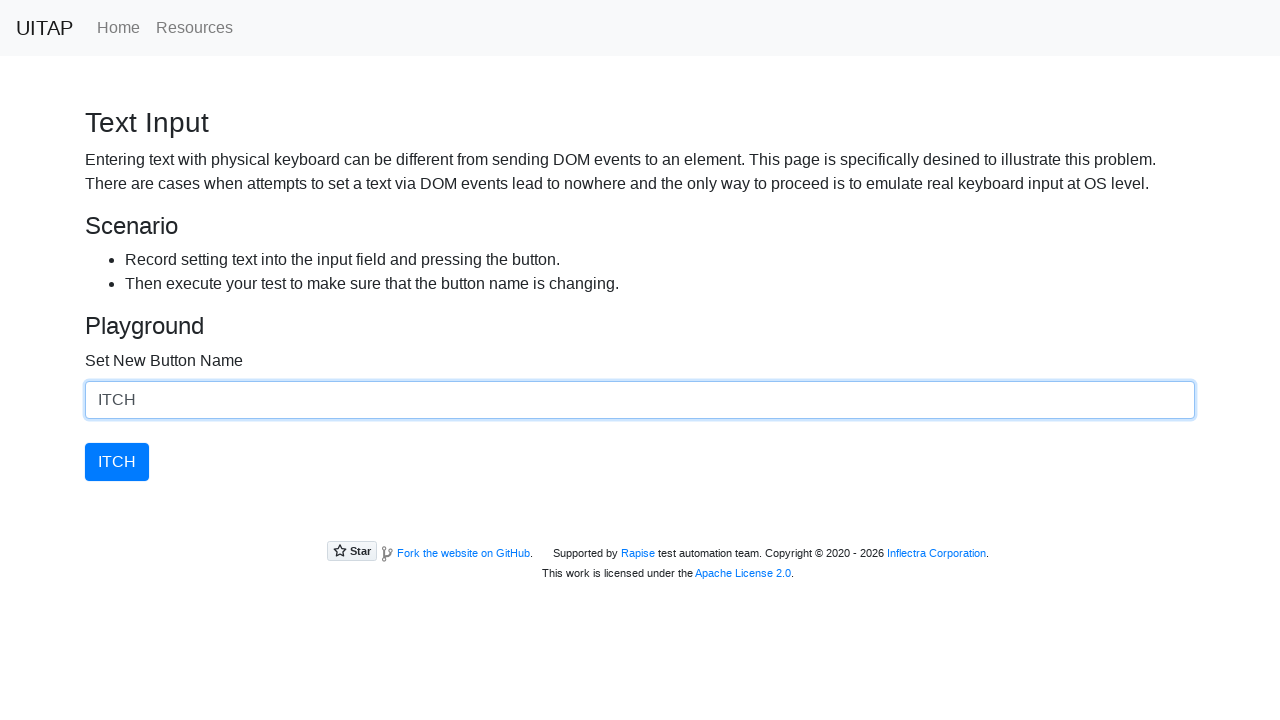

Button text successfully updated to 'ITCH'
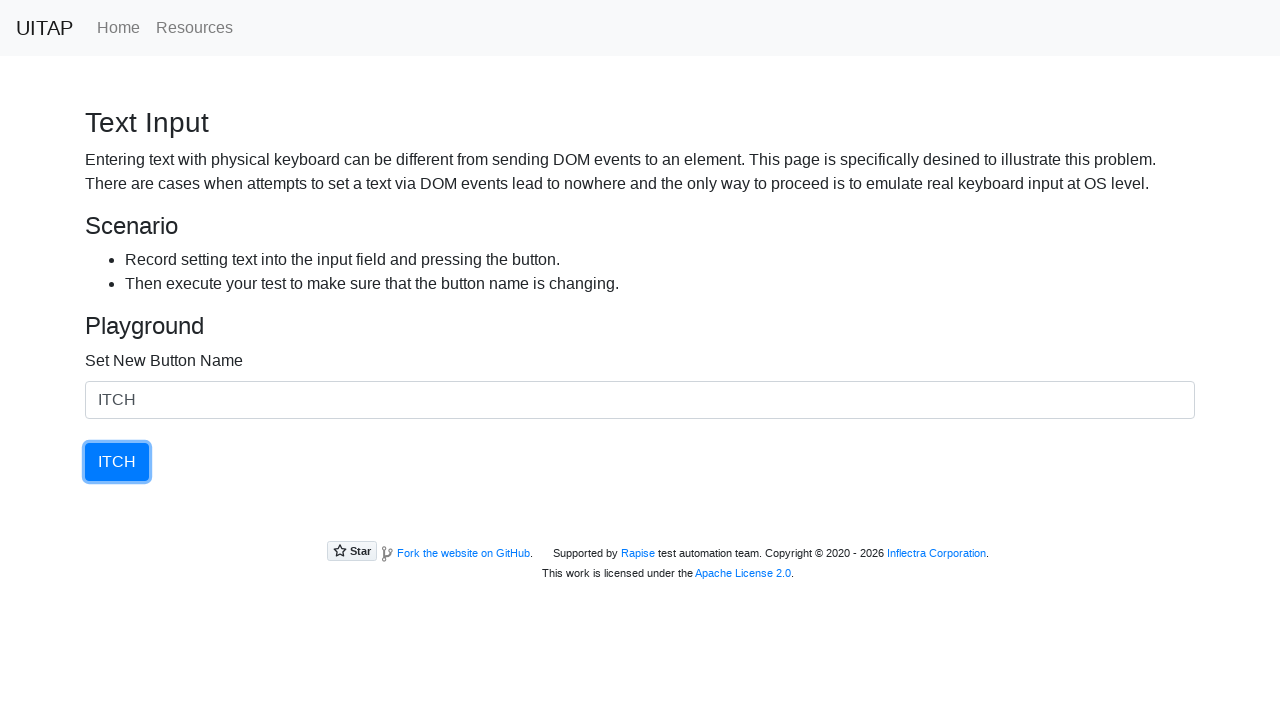

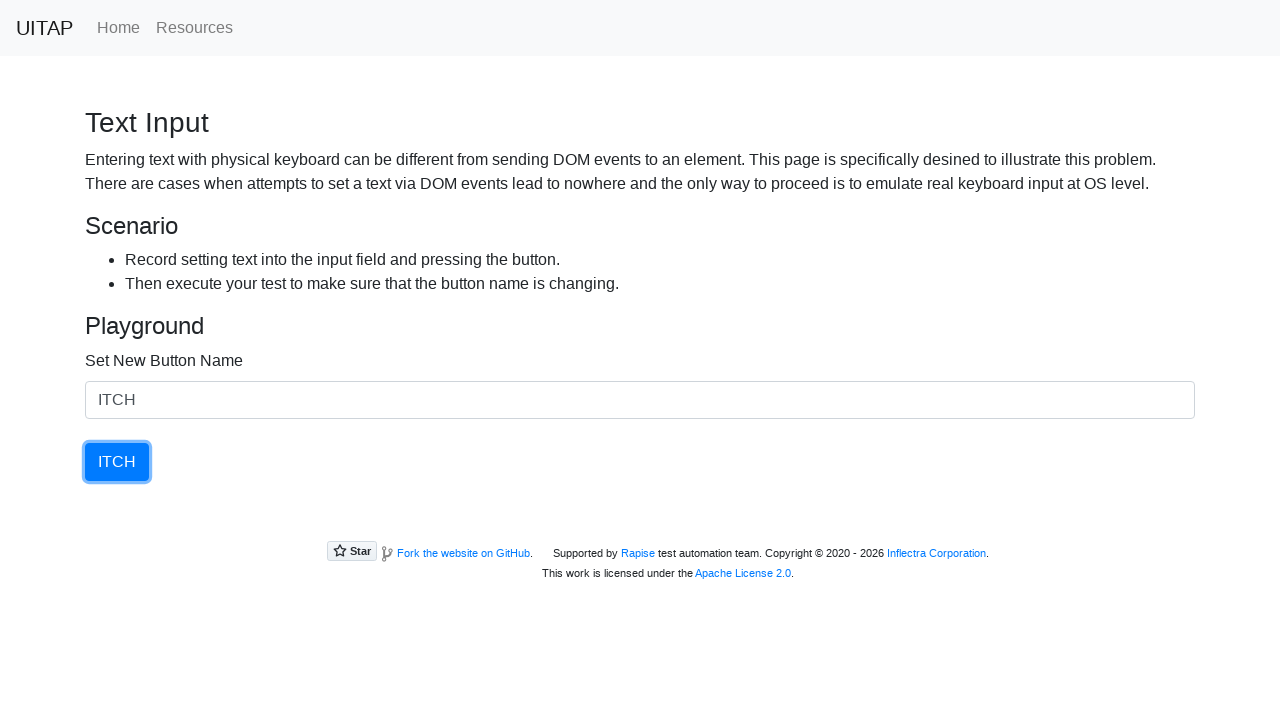